Opens the tables page on the-internet.herokuapp.com and waits for the table content to load. The original test had most interaction code commented out, so this just verifies the page loads correctly.

Starting URL: https://the-internet.herokuapp.com/tables

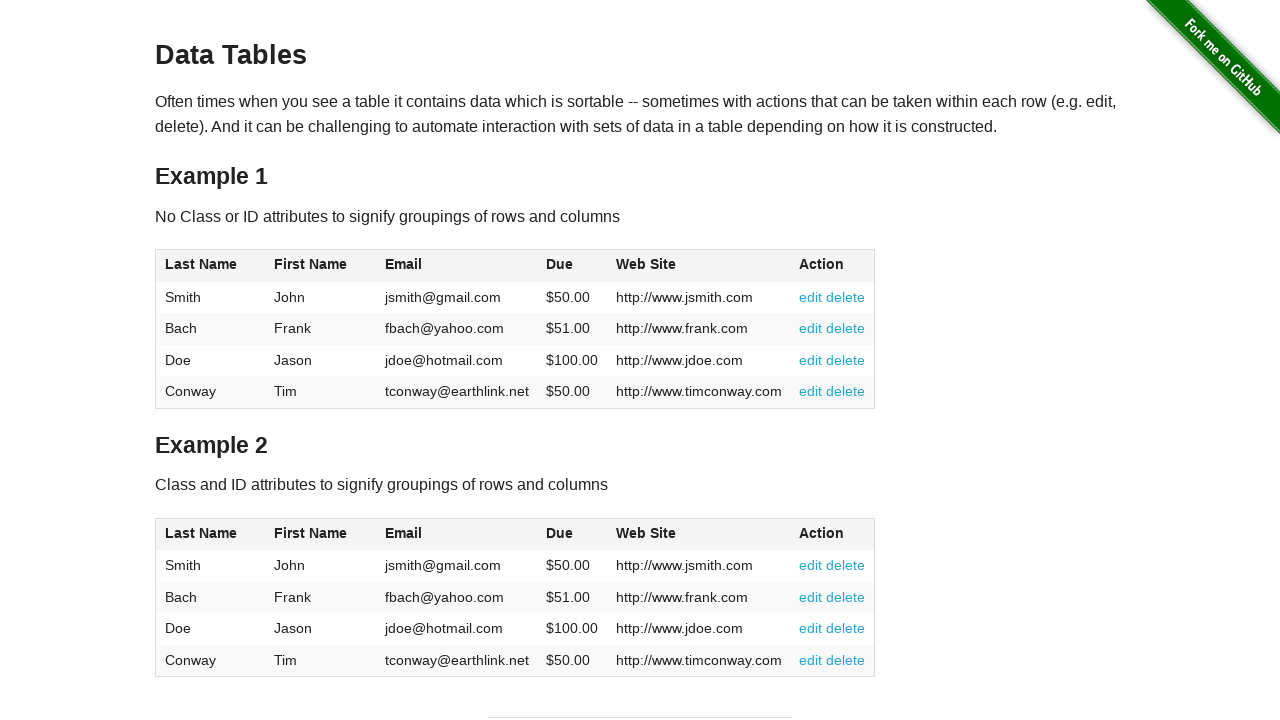

Set viewport size to 1920x1080
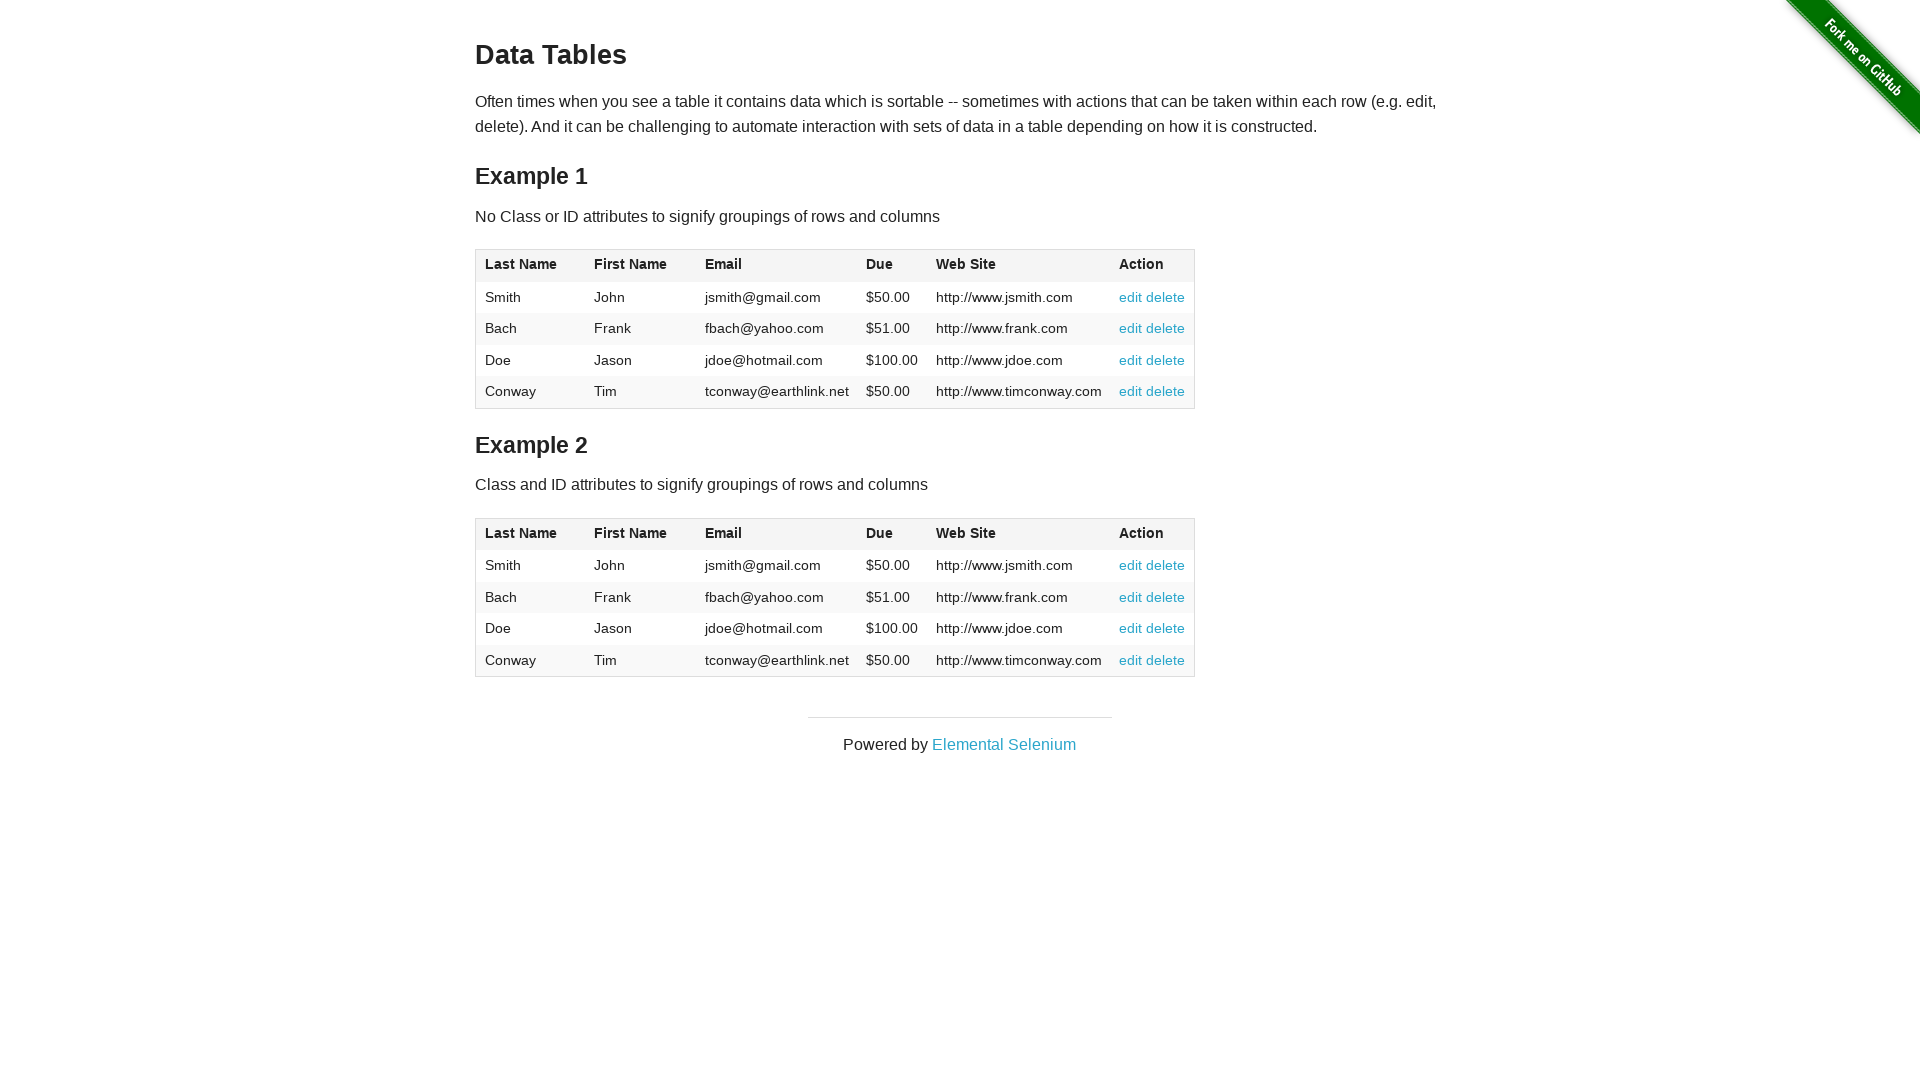

Table element loaded and became visible
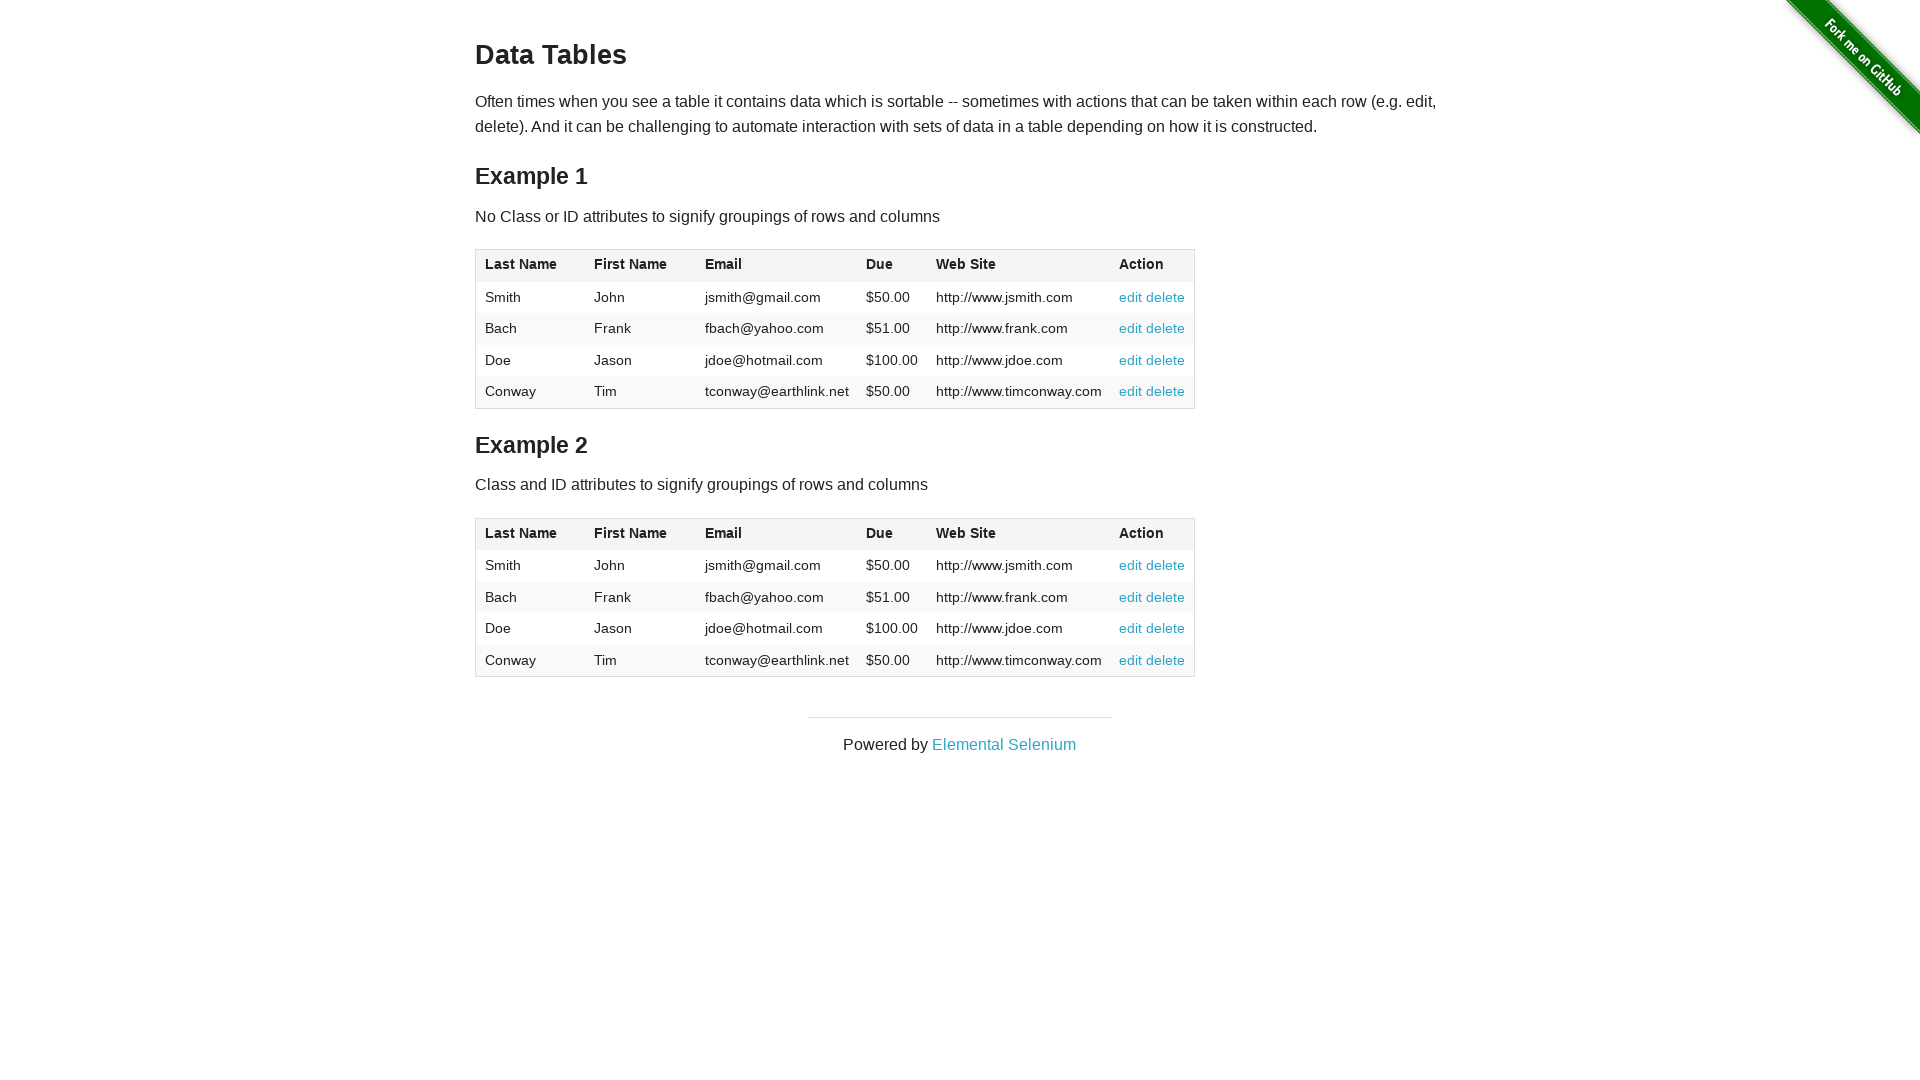

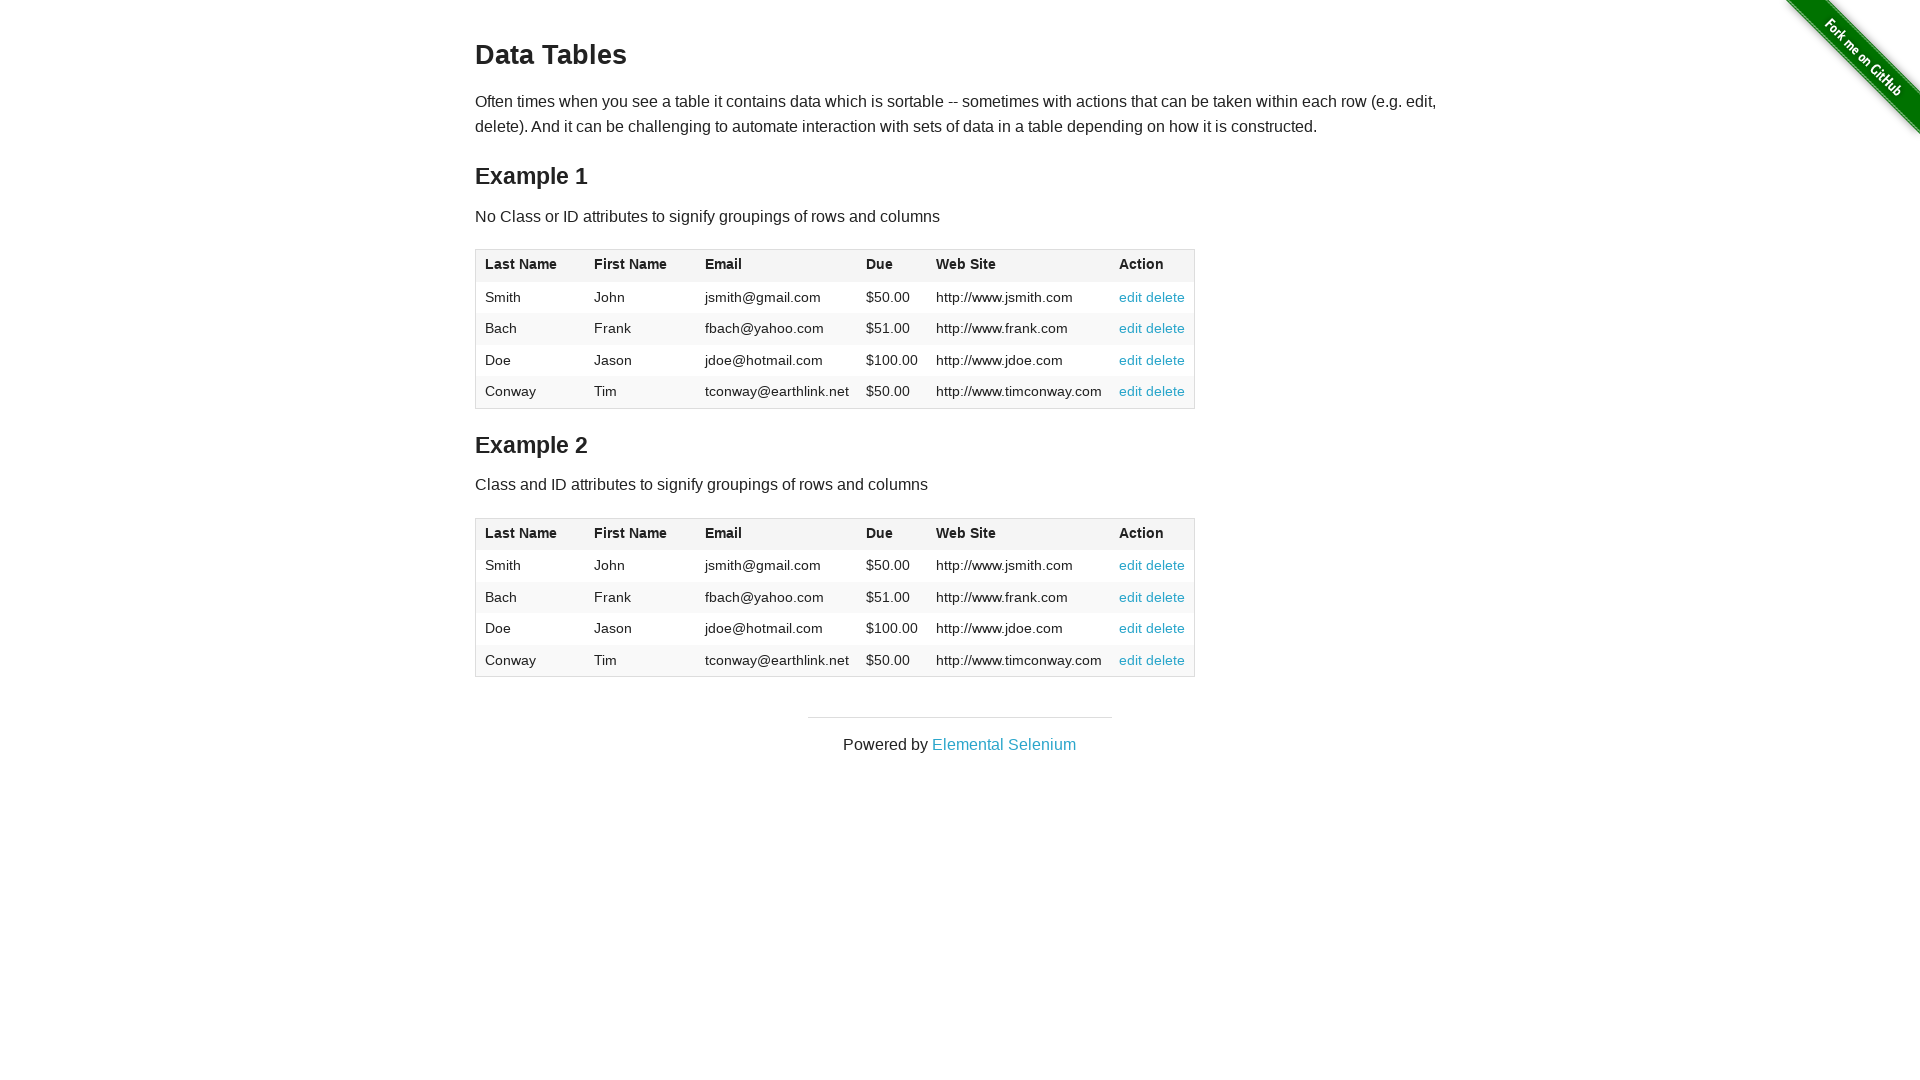